Tests a text box form by filling in user information including name, email, and addresses, then submitting the form

Starting URL: https://demoqa.com/text-box

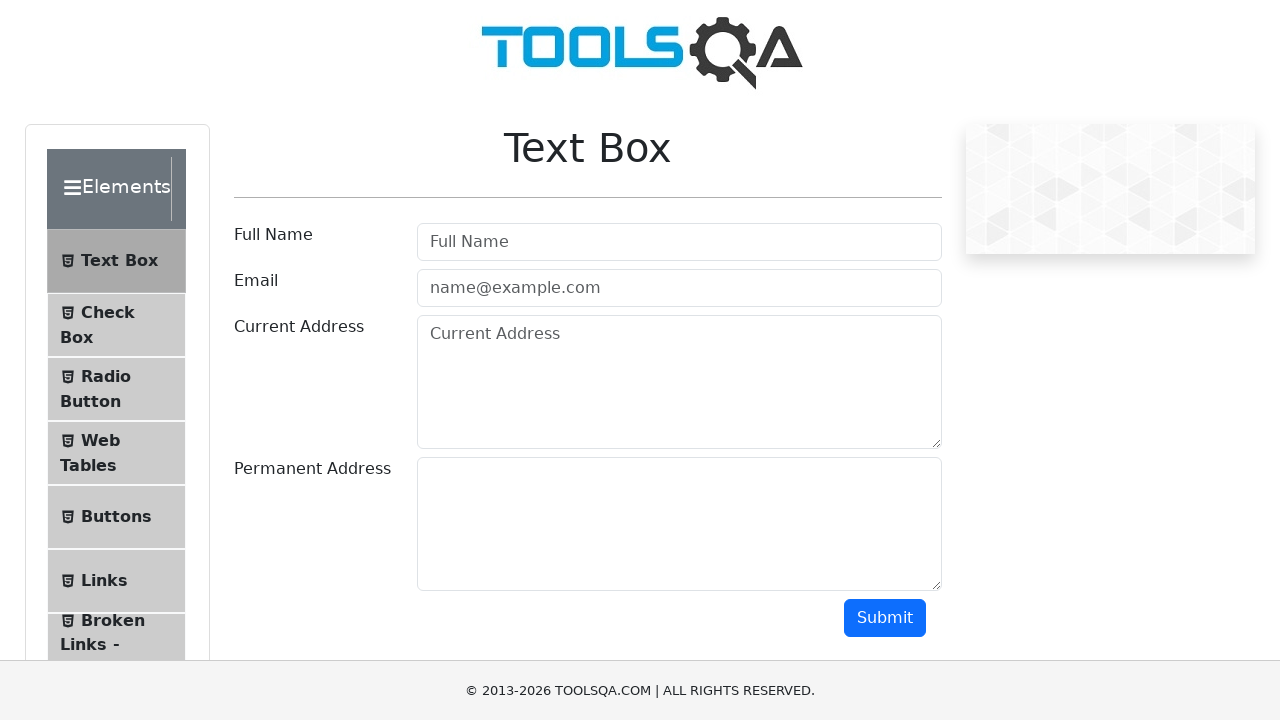

Waited for username field to load
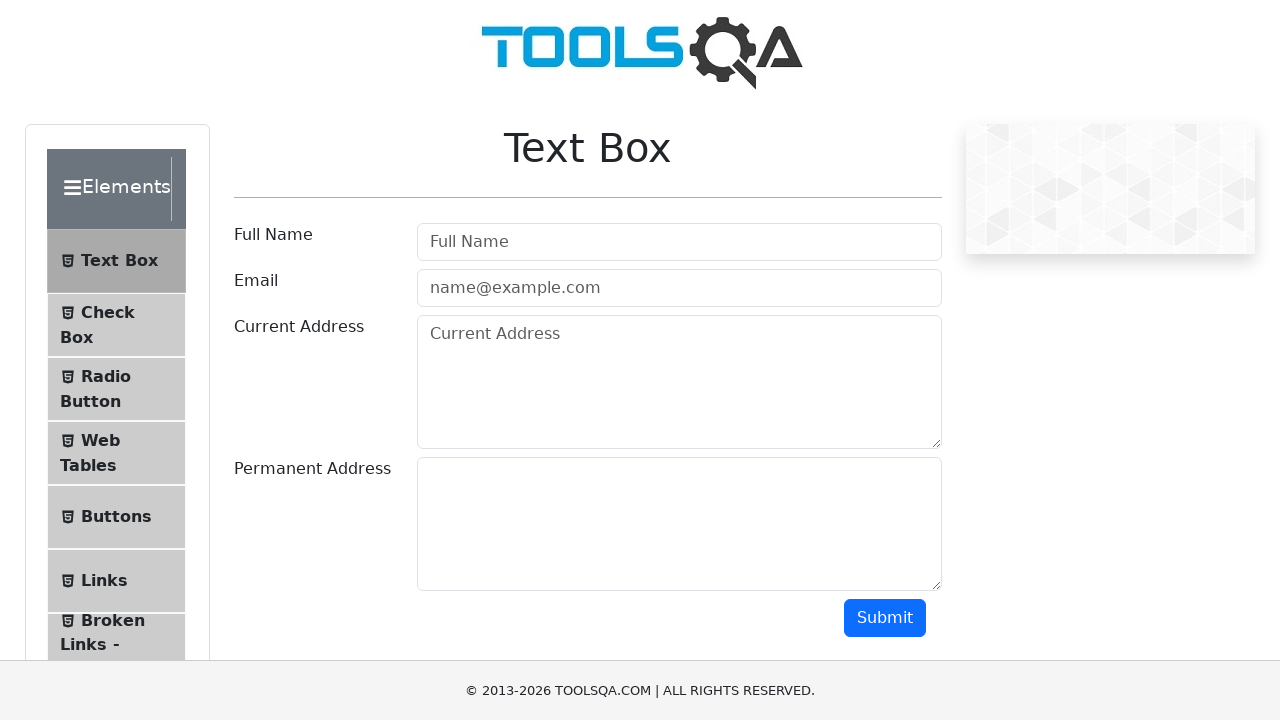

Cleared username field on #userName
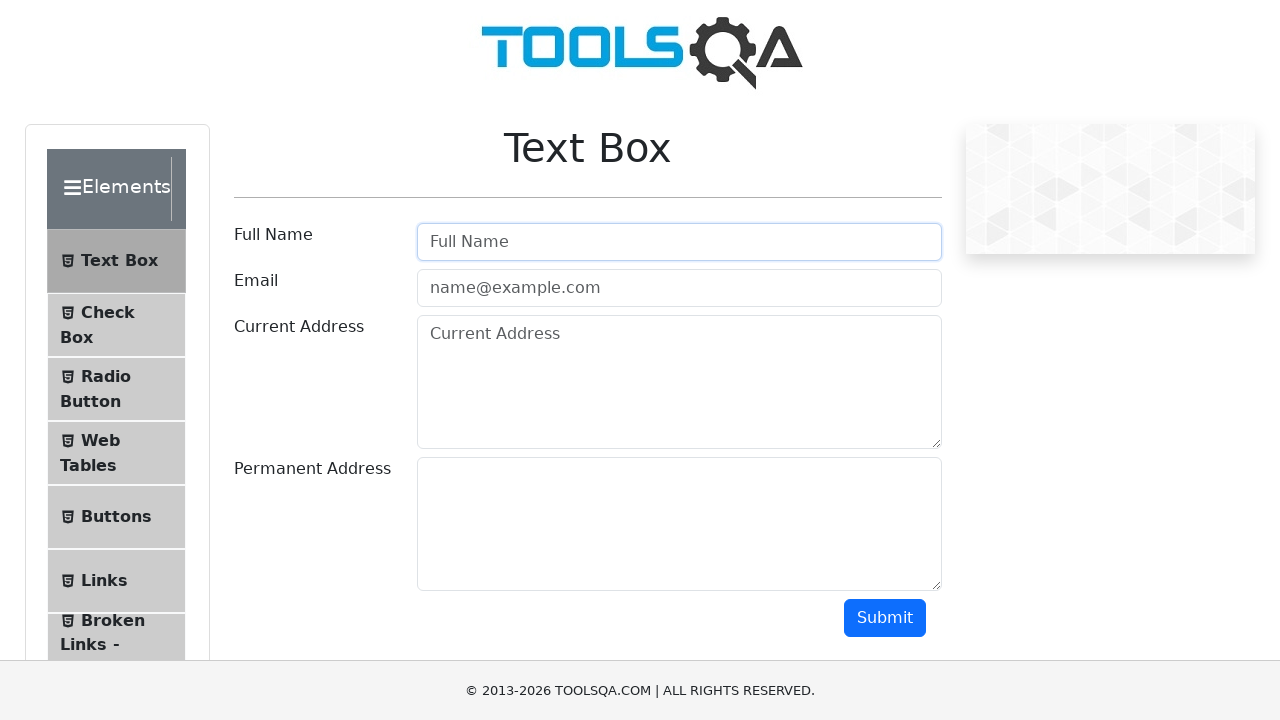

Filled username field with 'Usuario_Unico' on #userName
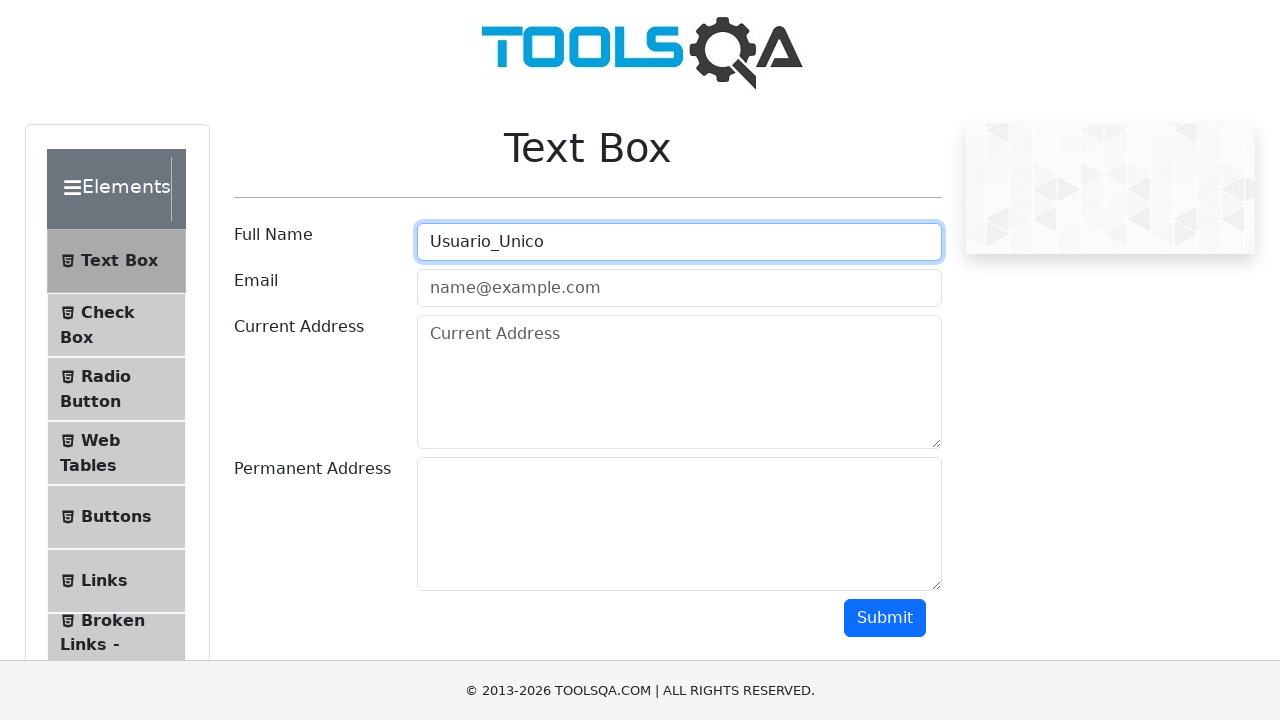

Pressed Tab to navigate from username field on #userName
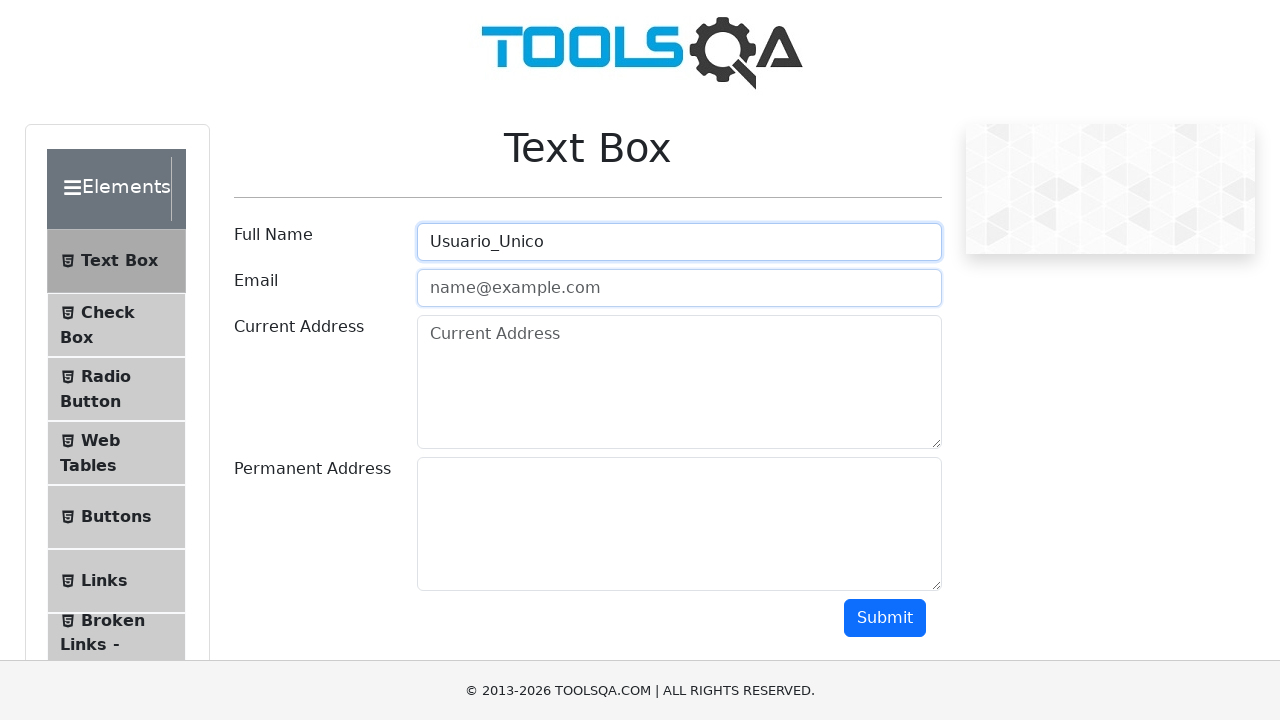

Typed email address 'CORREO@CORREO.COM' into email field on #userEmail
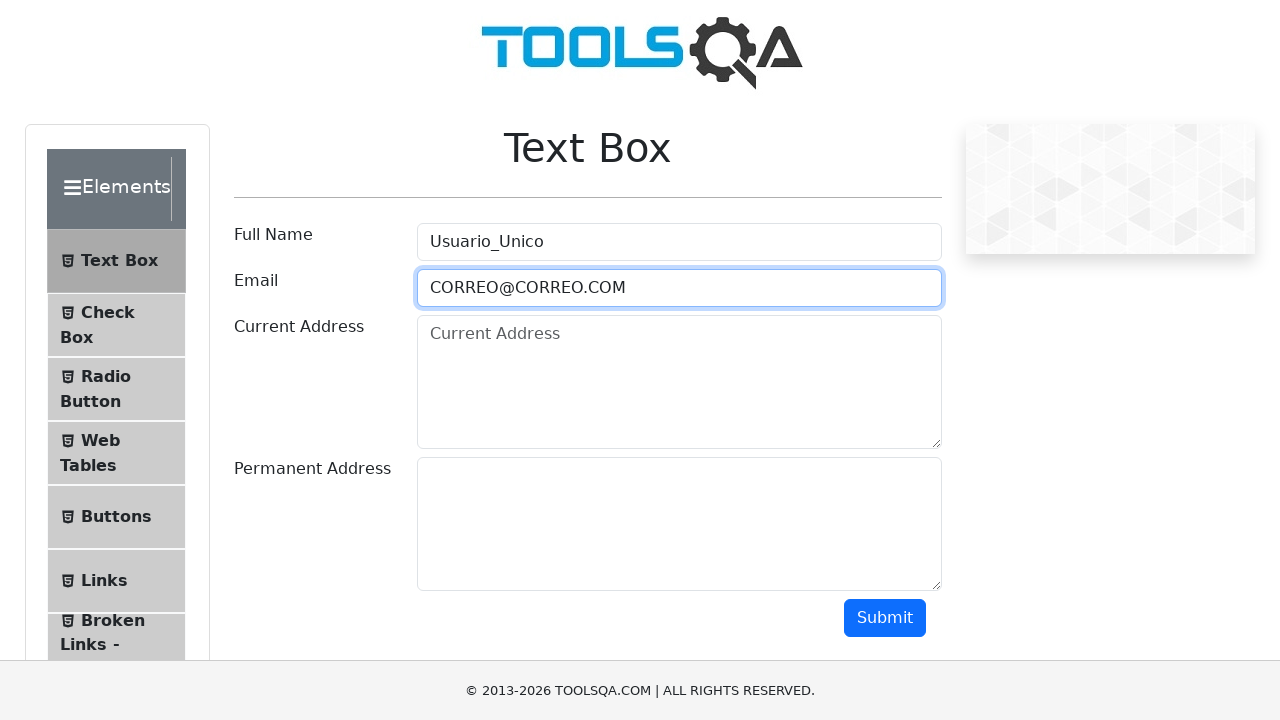

Pressed Tab to navigate from email field on #userEmail
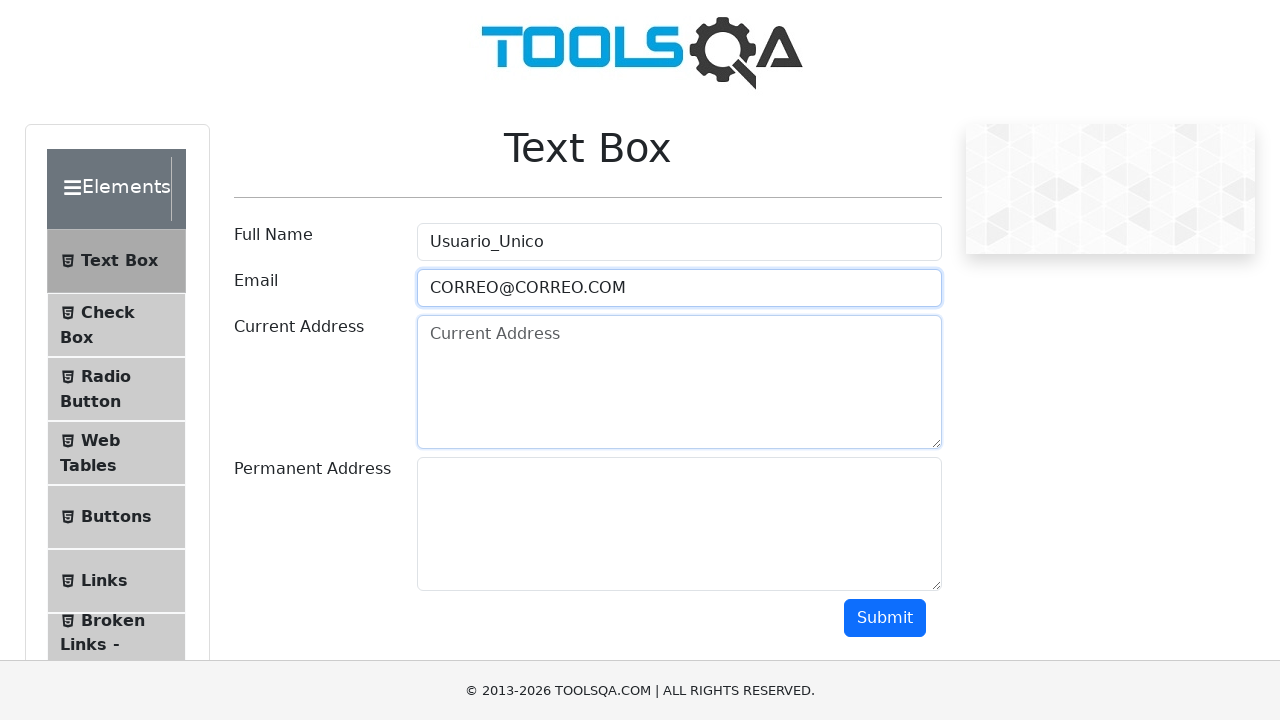

Typed current address 'Direccion 1' on #currentAddress
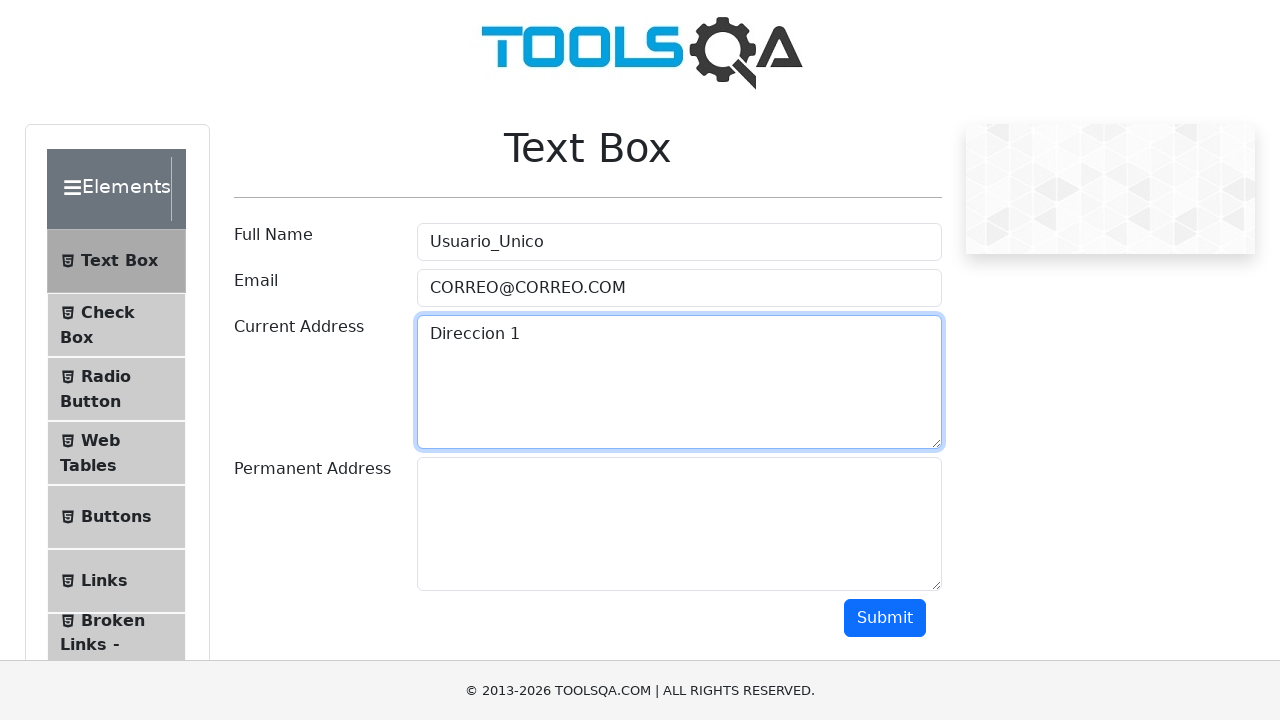

Pressed Tab to navigate from current address field on #currentAddress
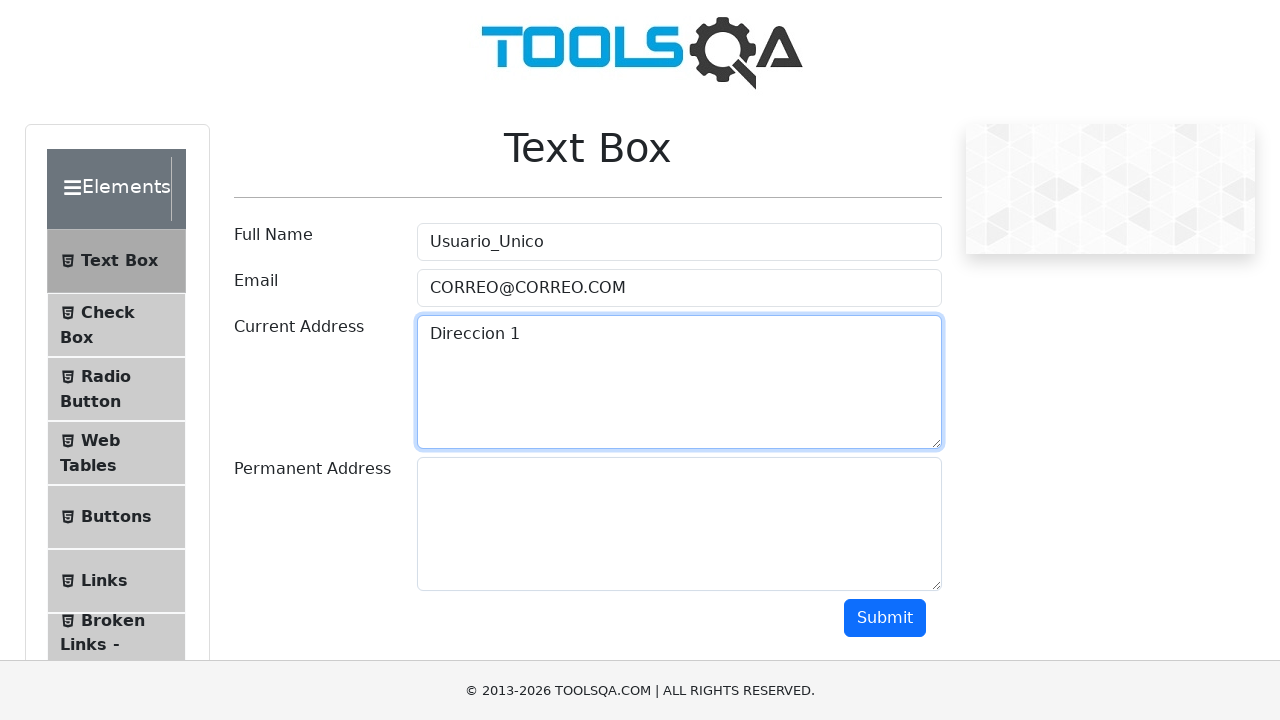

Typed permanent address 'Direccion 1' on #permanentAddress
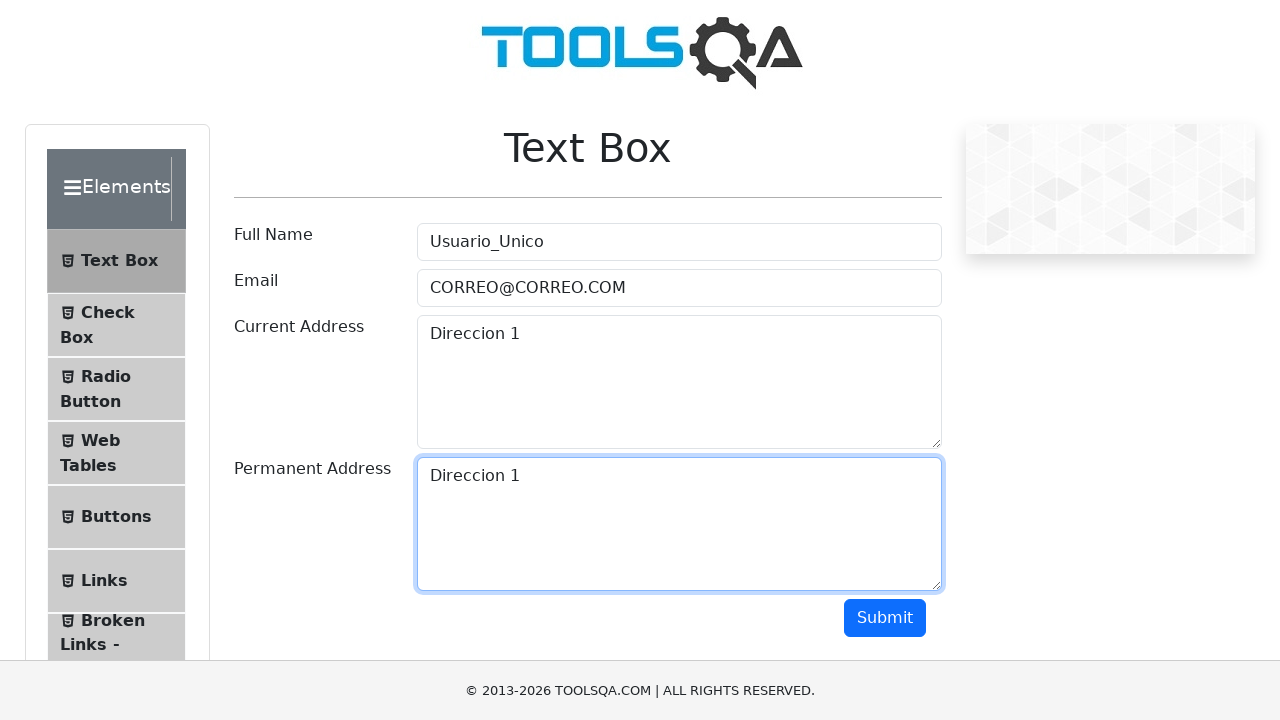

Pressed Tab to navigate from permanent address field on #permanentAddress
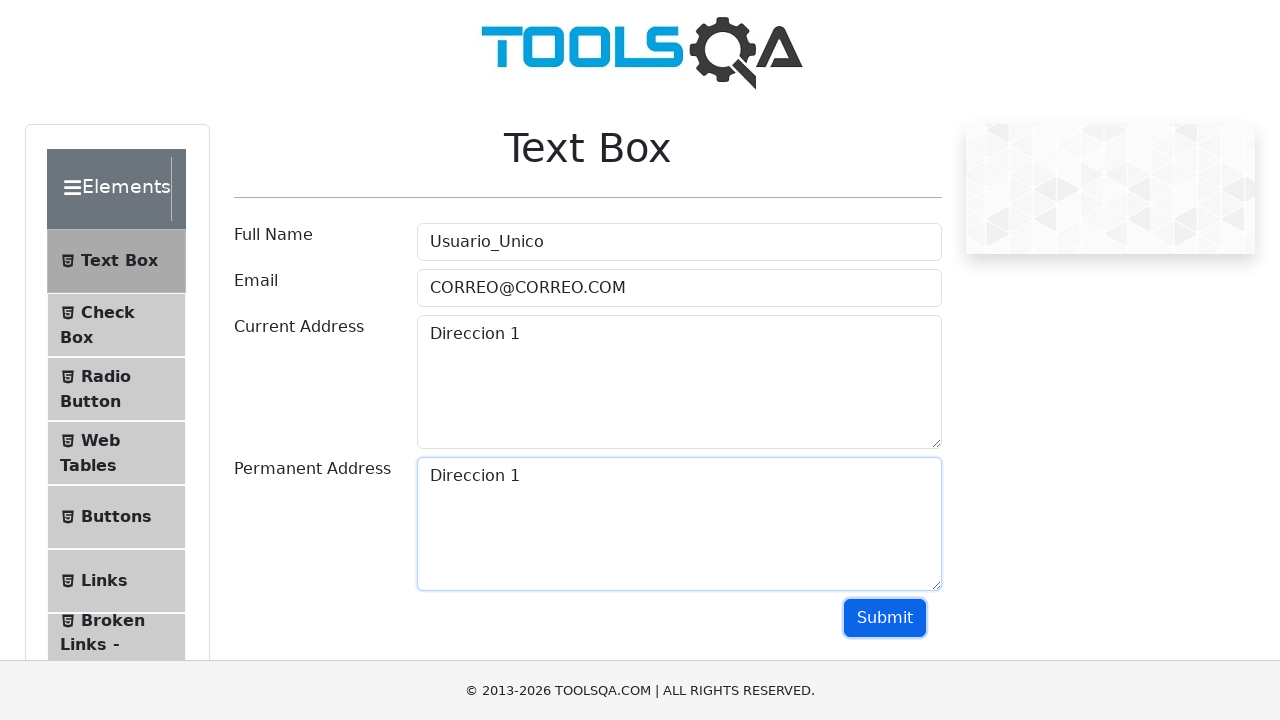

Pressed Enter to submit the form
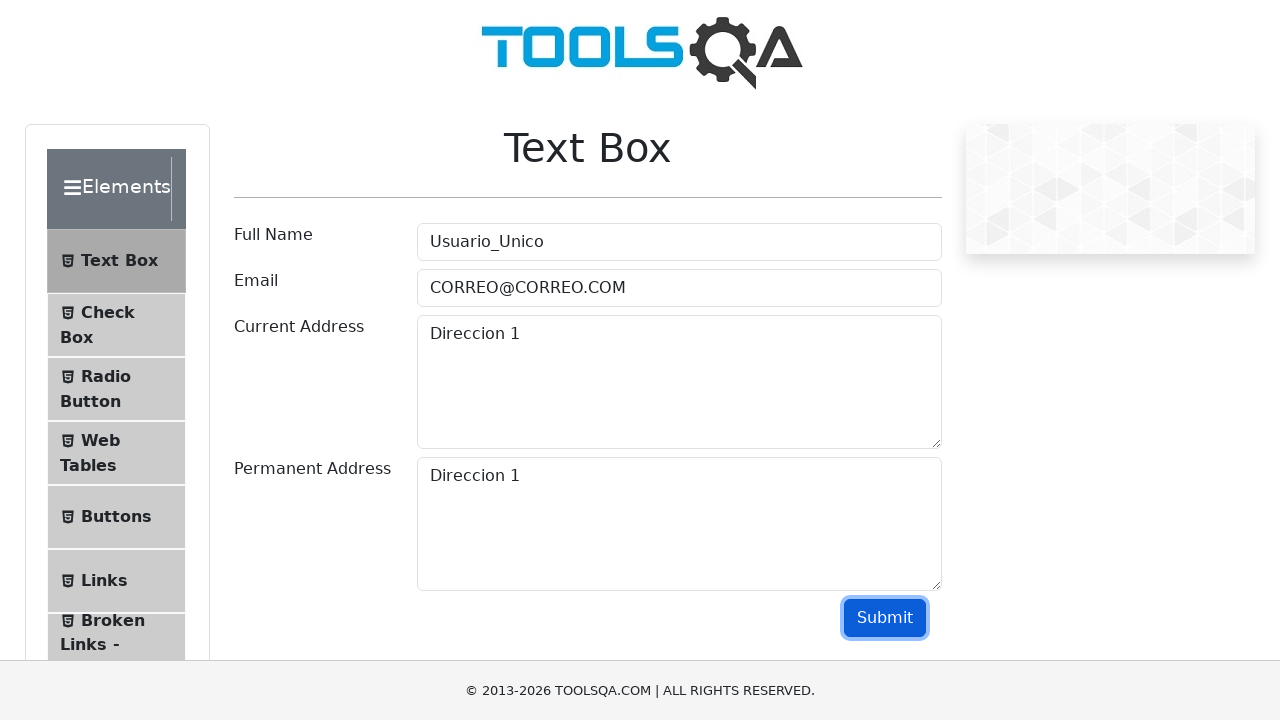

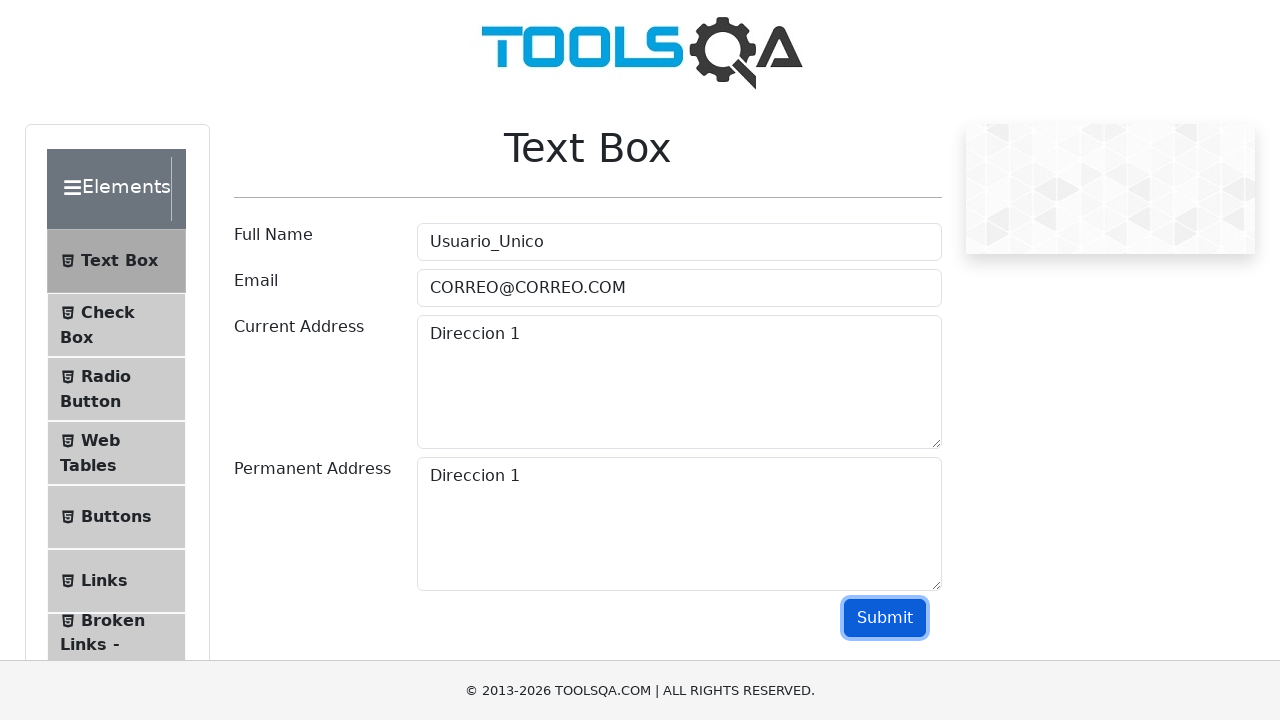